Tests handling of prompt alerts by triggering a prompt dialog, entering text, and accepting it

Starting URL: https://demo.automationtesting.in/Alerts.html

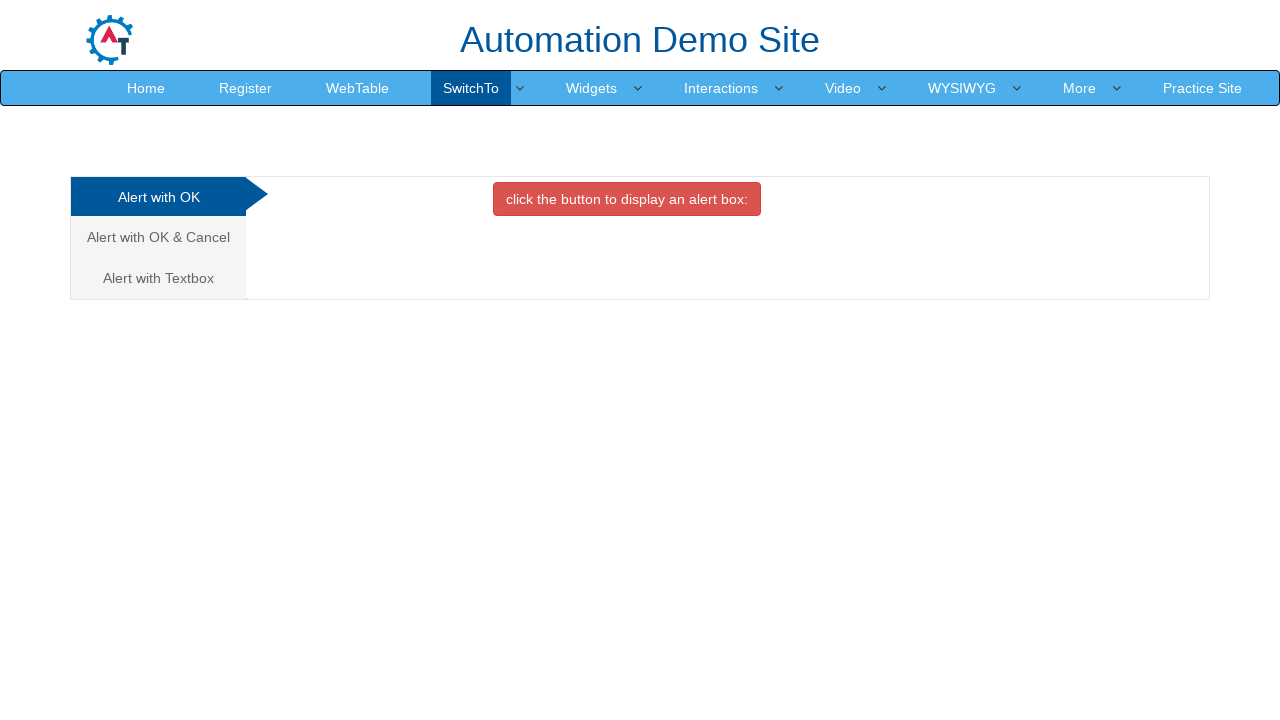

Clicked 'Alert with Textbox' tab to navigate to prompt alert section at (158, 278) on xpath=//a[text()='Alert with Textbox ']
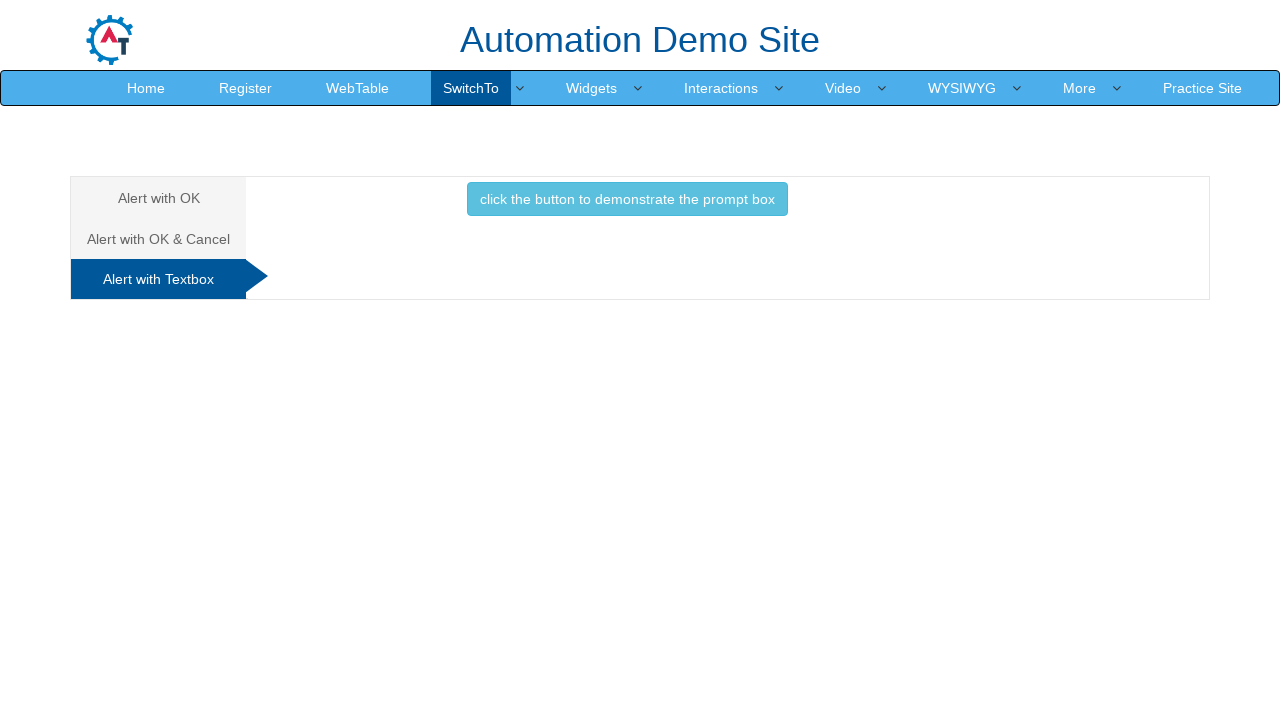

Set up dialog handler to accept prompts with text 'Gulshan'
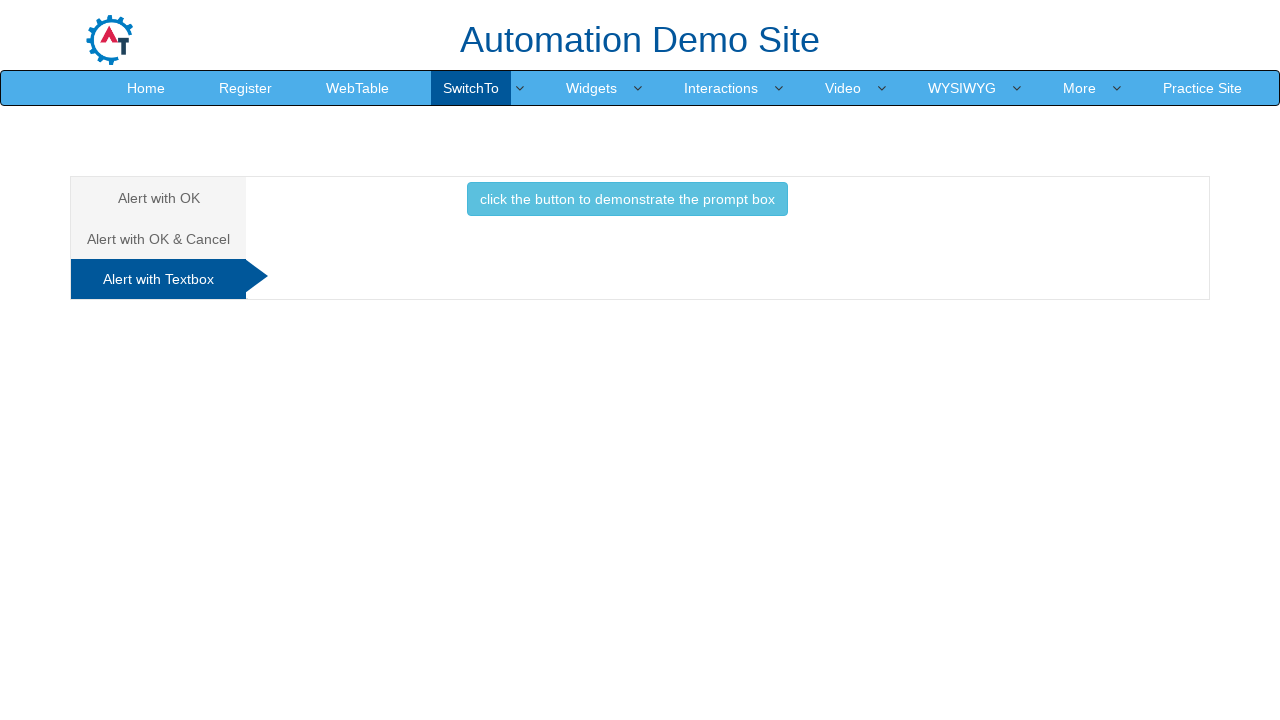

Clicked button to trigger prompt alert dialog at (627, 199) on xpath=//button[@onclick='promptbox()']
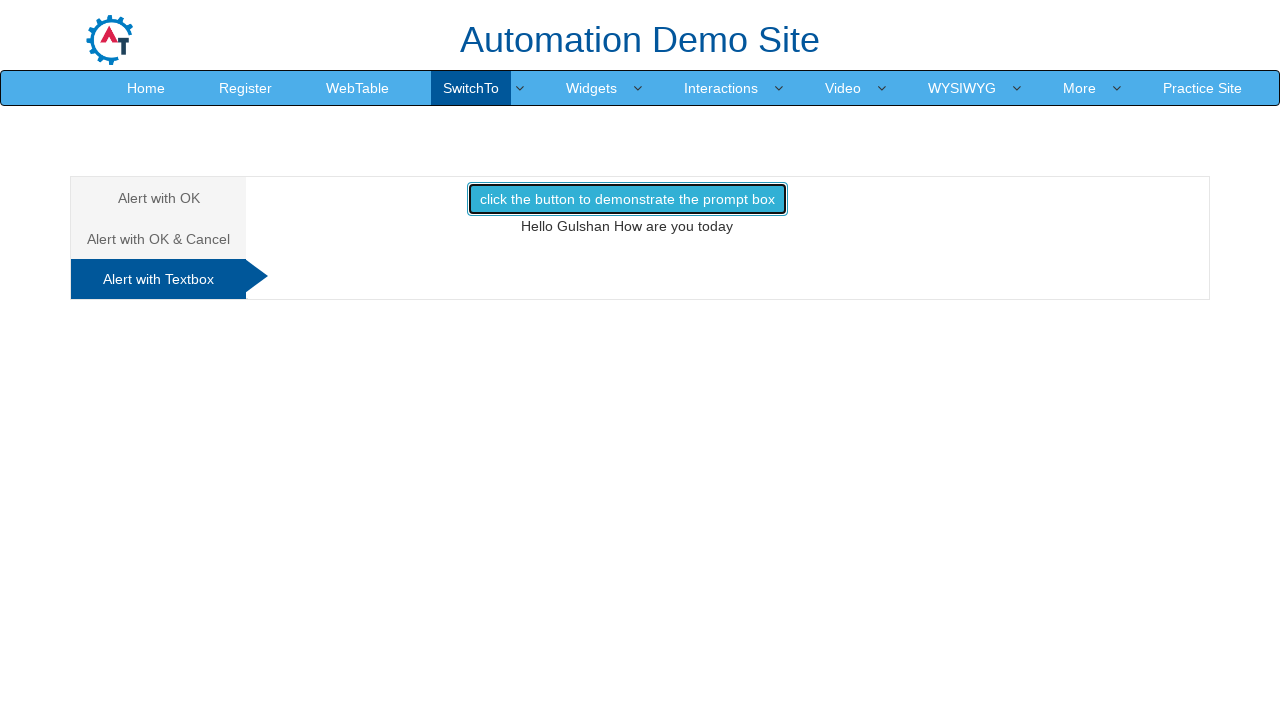

Waited for prompt dialog handling to complete
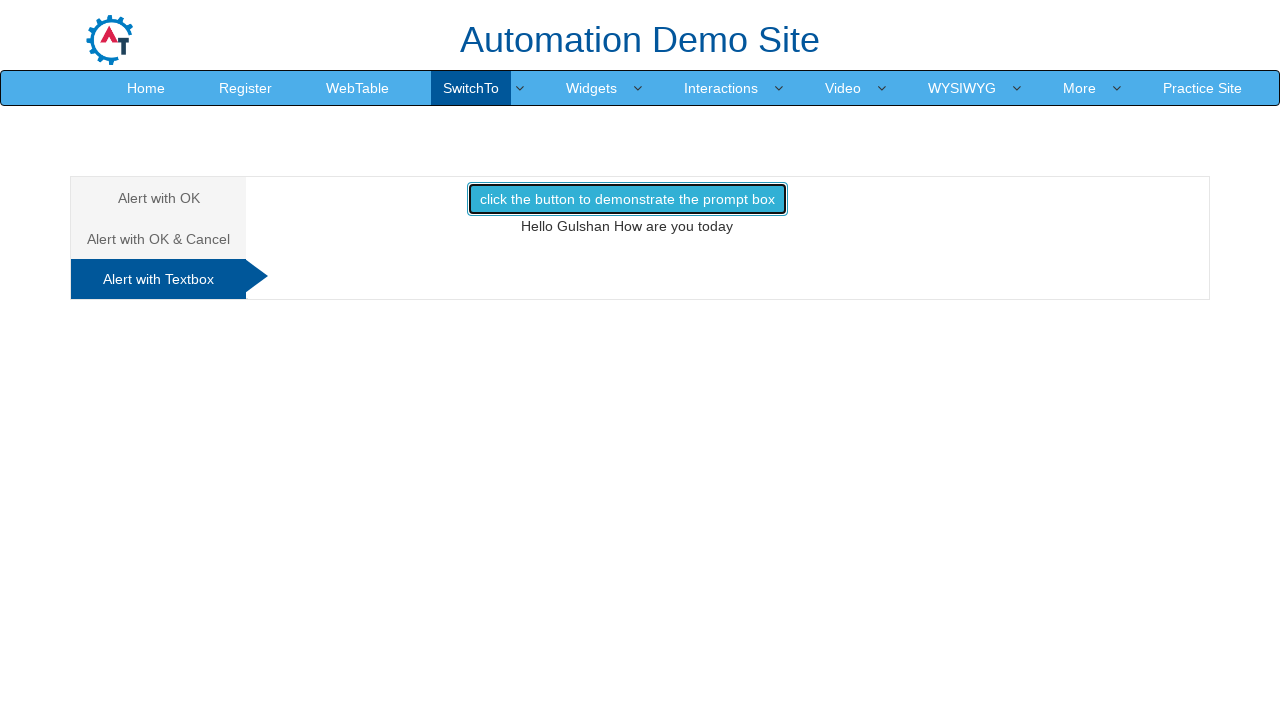

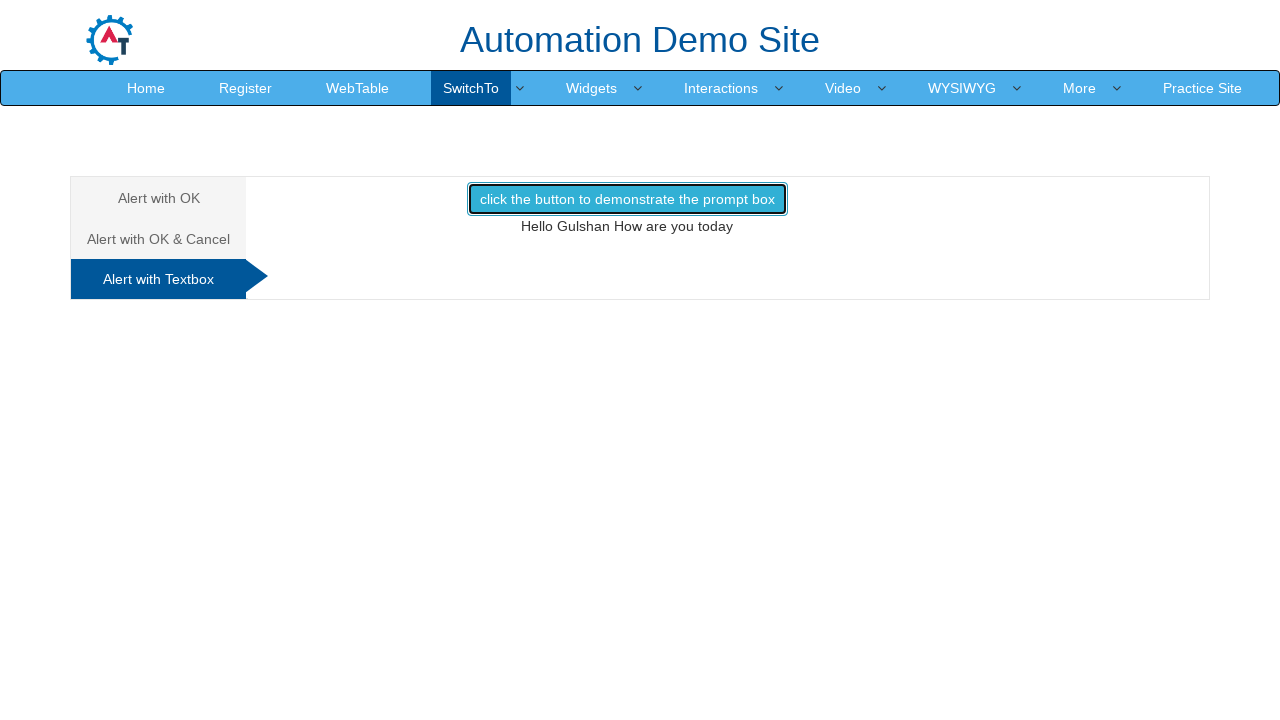